Tests dropdown select functionality by selecting Option 3, then Option 2, and verifying the result displays Option 2 as the selected option

Starting URL: https://kristinek.github.io/site/examples/actions

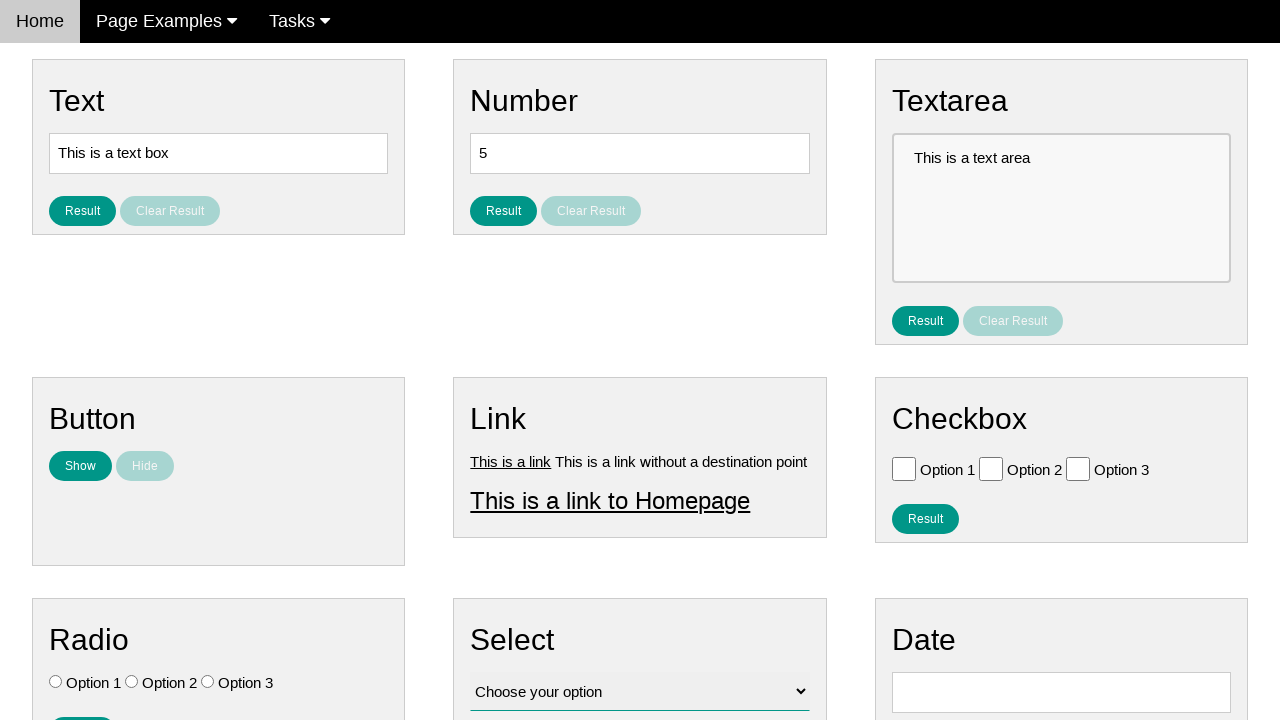

Selected Option 3 from dropdown on #vfb-12
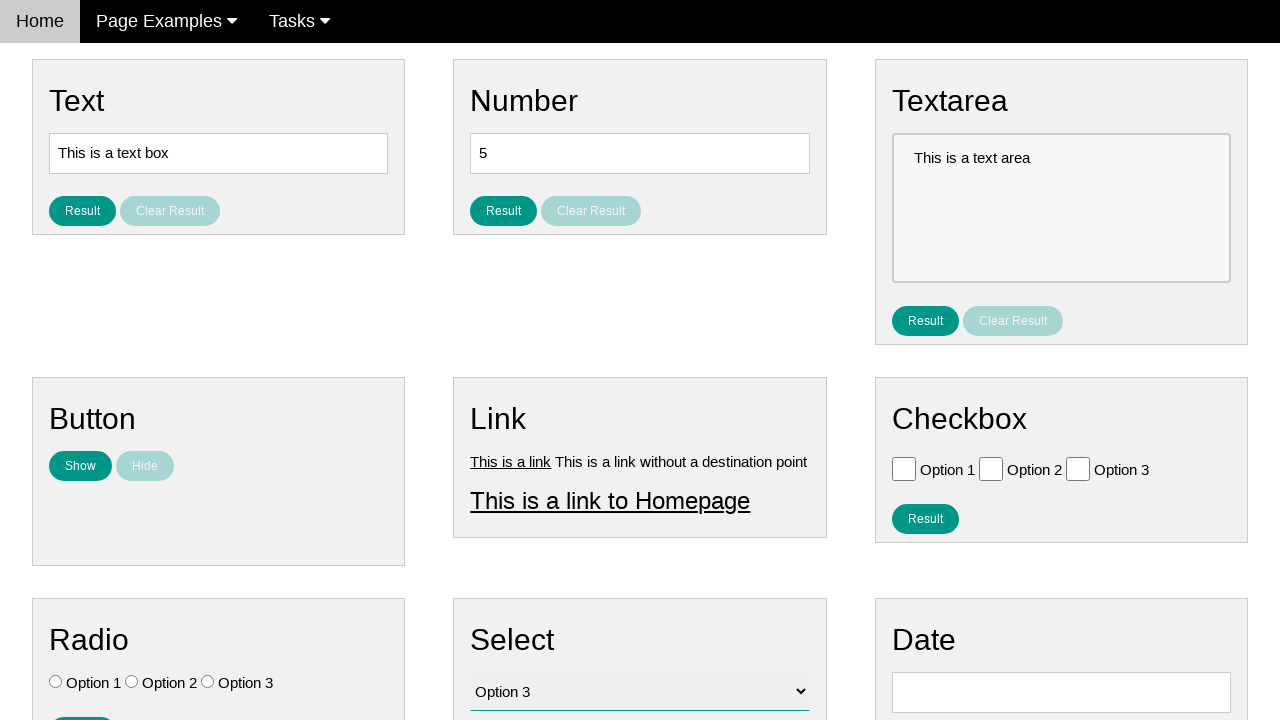

Selected Option 2 from dropdown on #vfb-12
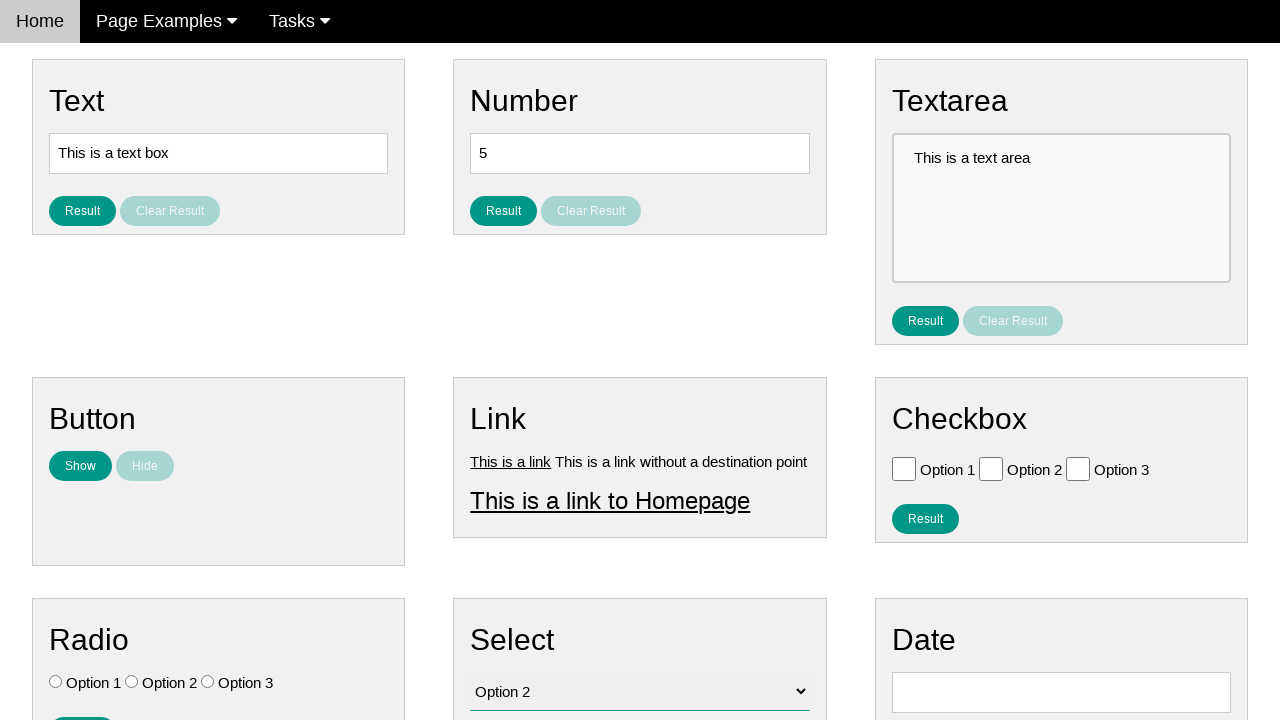

Clicked result button to display selection at (504, 424) on #result_button_select
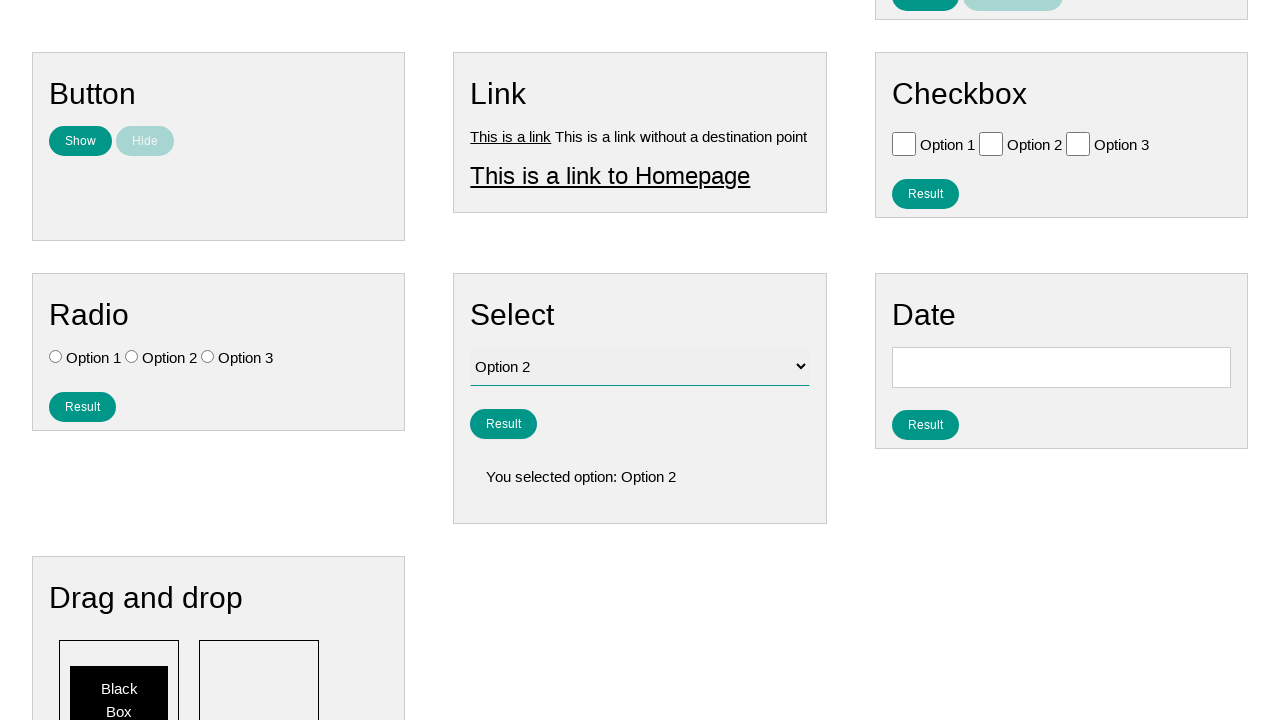

Result displaying Option 2 as selected option loaded
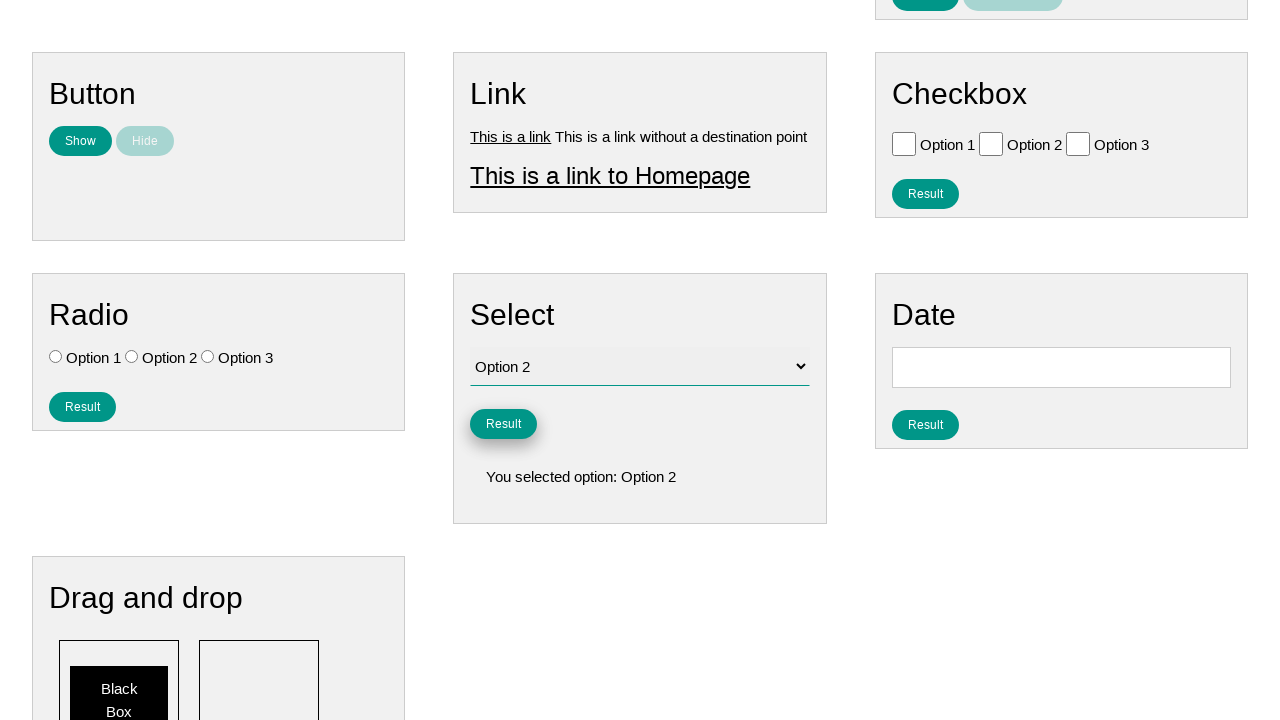

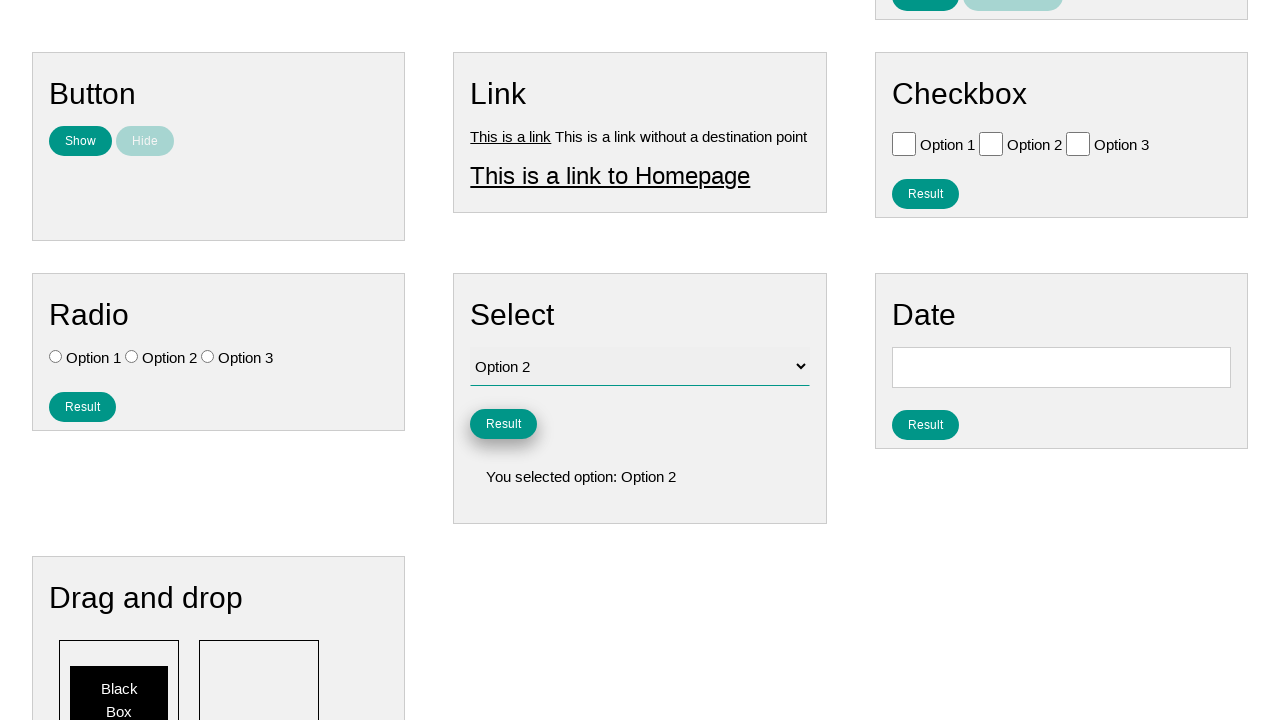